Searches for accommodation in Paris, then sorts results by lowest price first and verifies the sort option is active.

Starting URL: https://www.booking.com/?lang=en-us

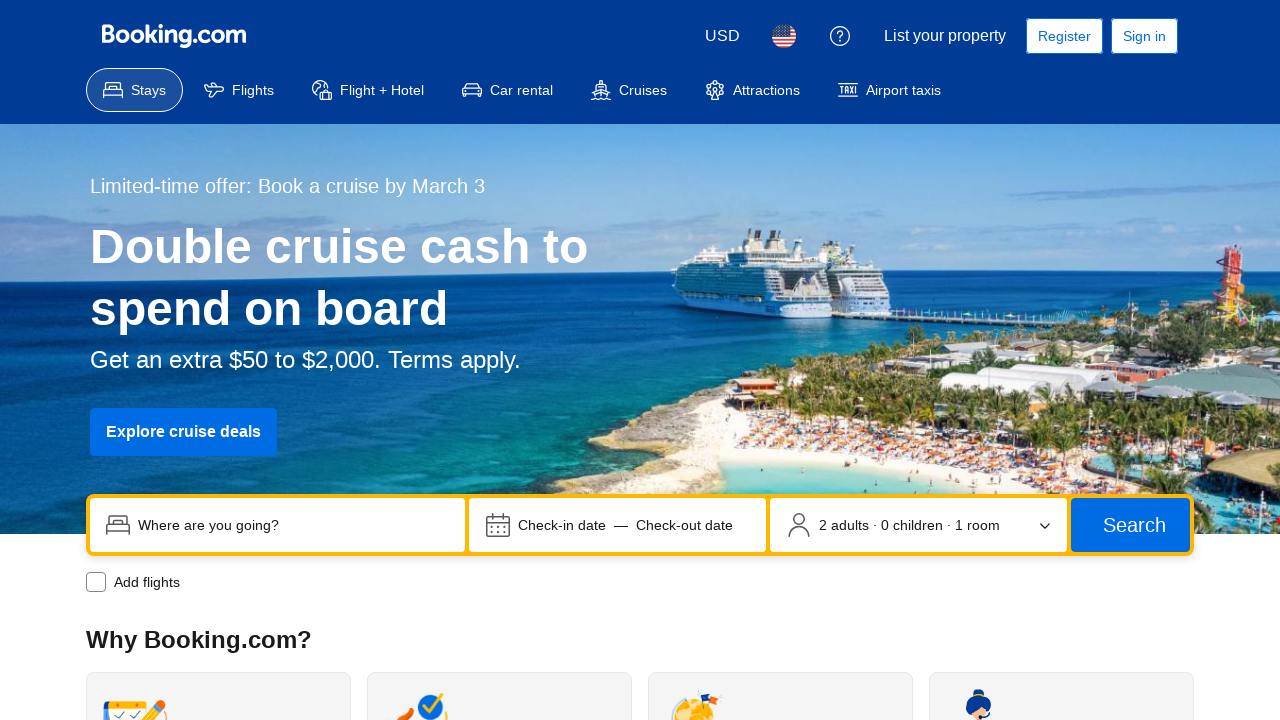

Destination input field is visible
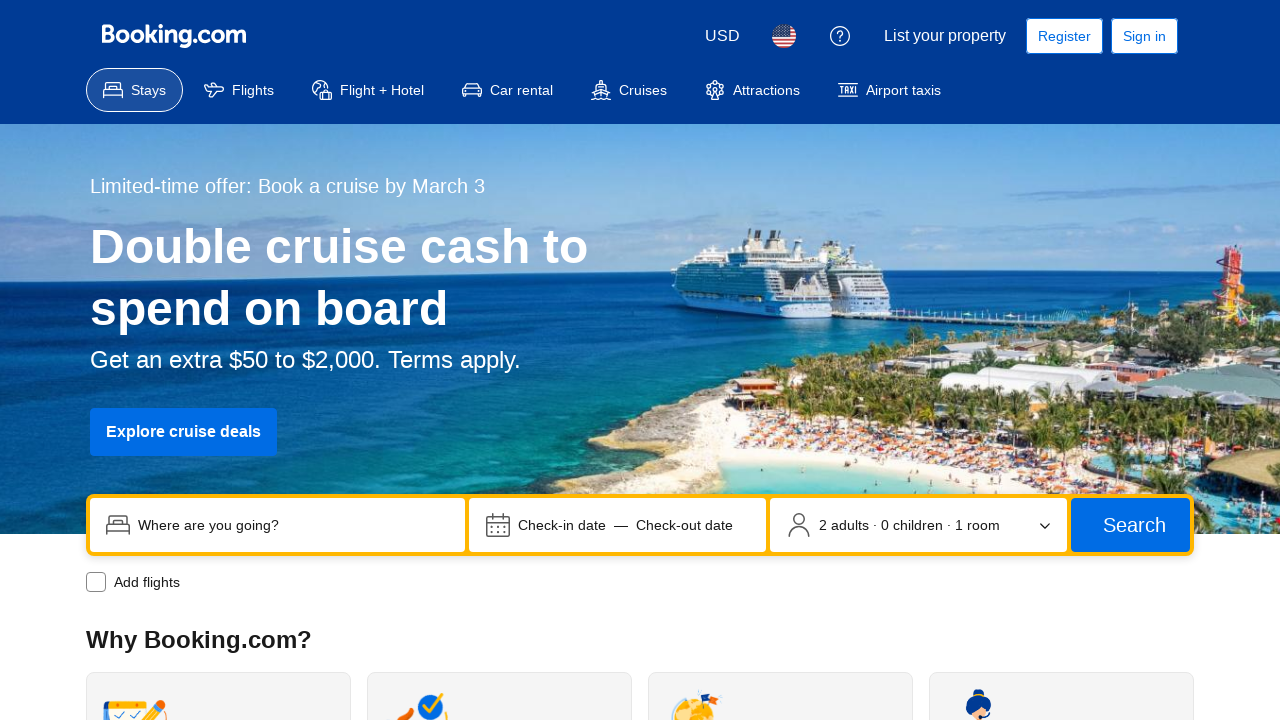

Cleared destination input field on input[name='ss']
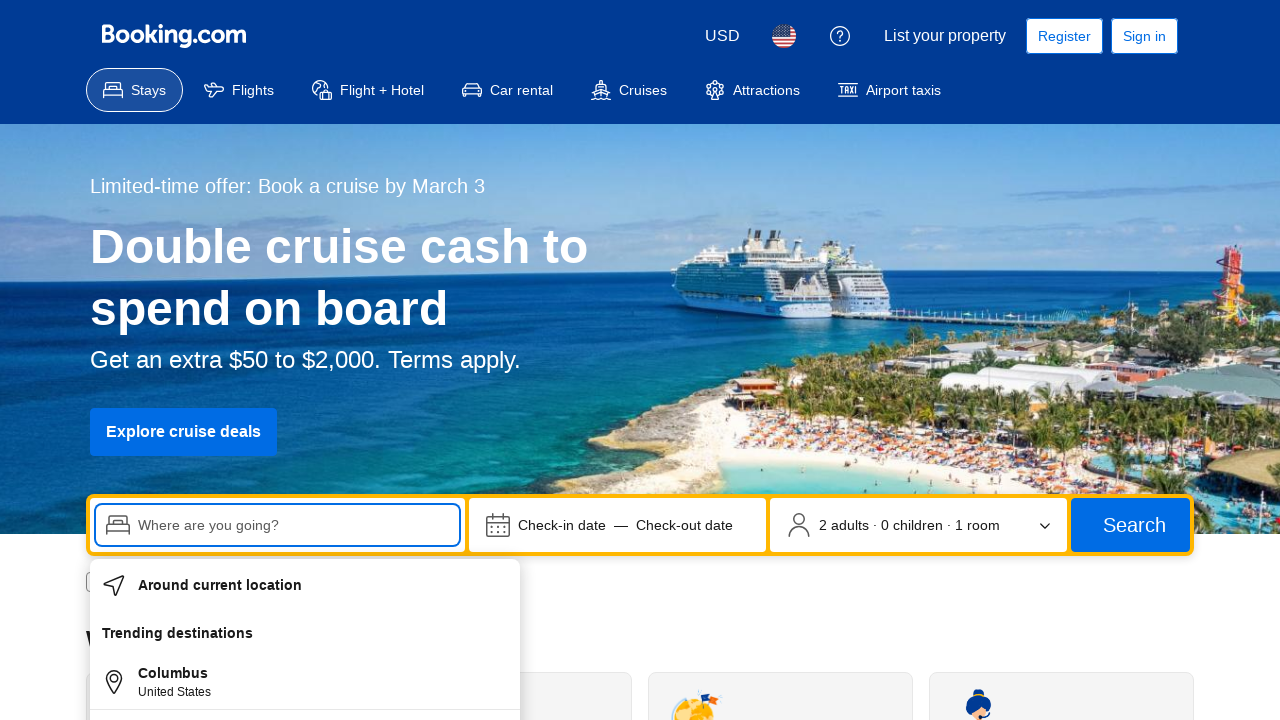

Filled destination input with 'Paris' on input[name='ss']
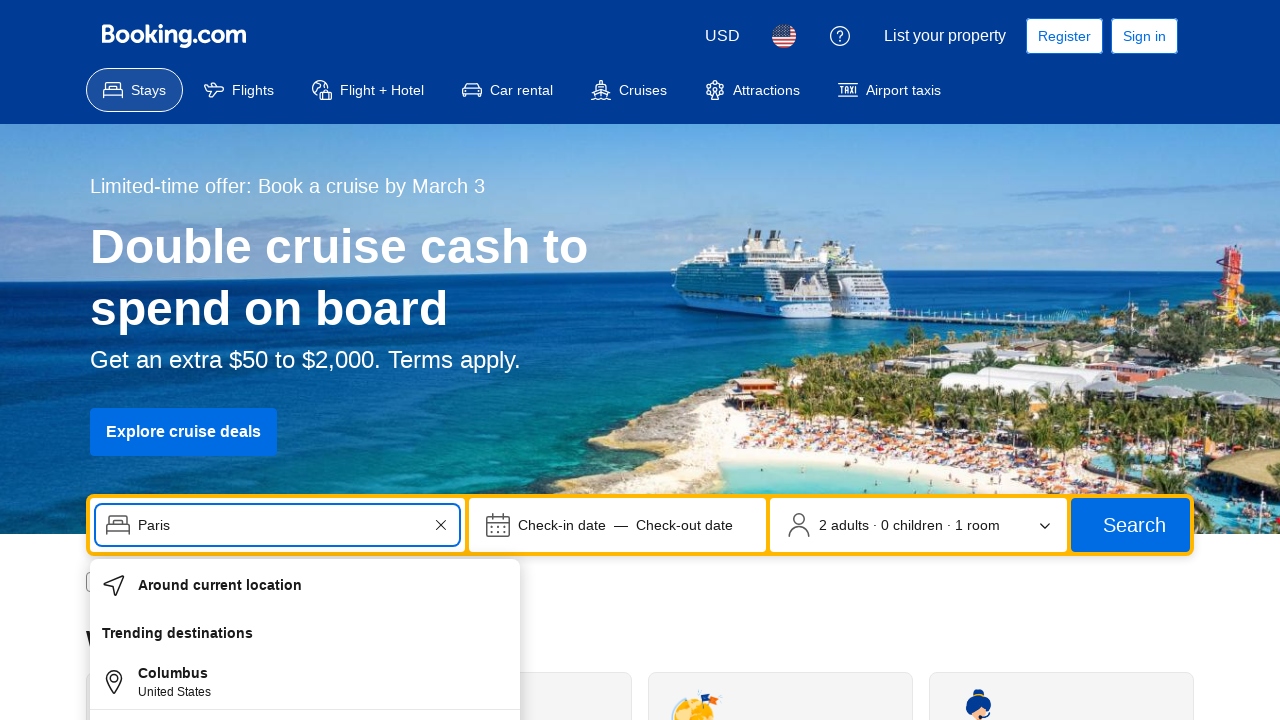

Waited 2 seconds for autocomplete suggestions to appear
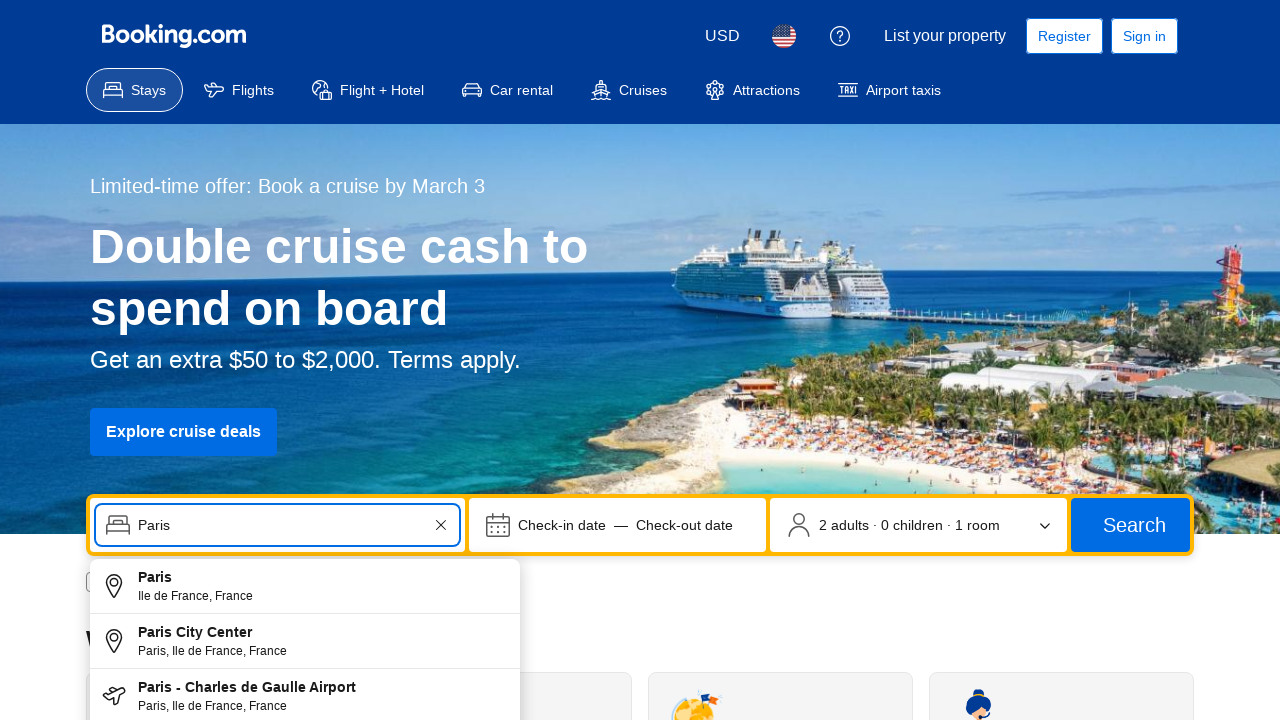

Pressed arrow down to select first suggestion on input[name='ss']
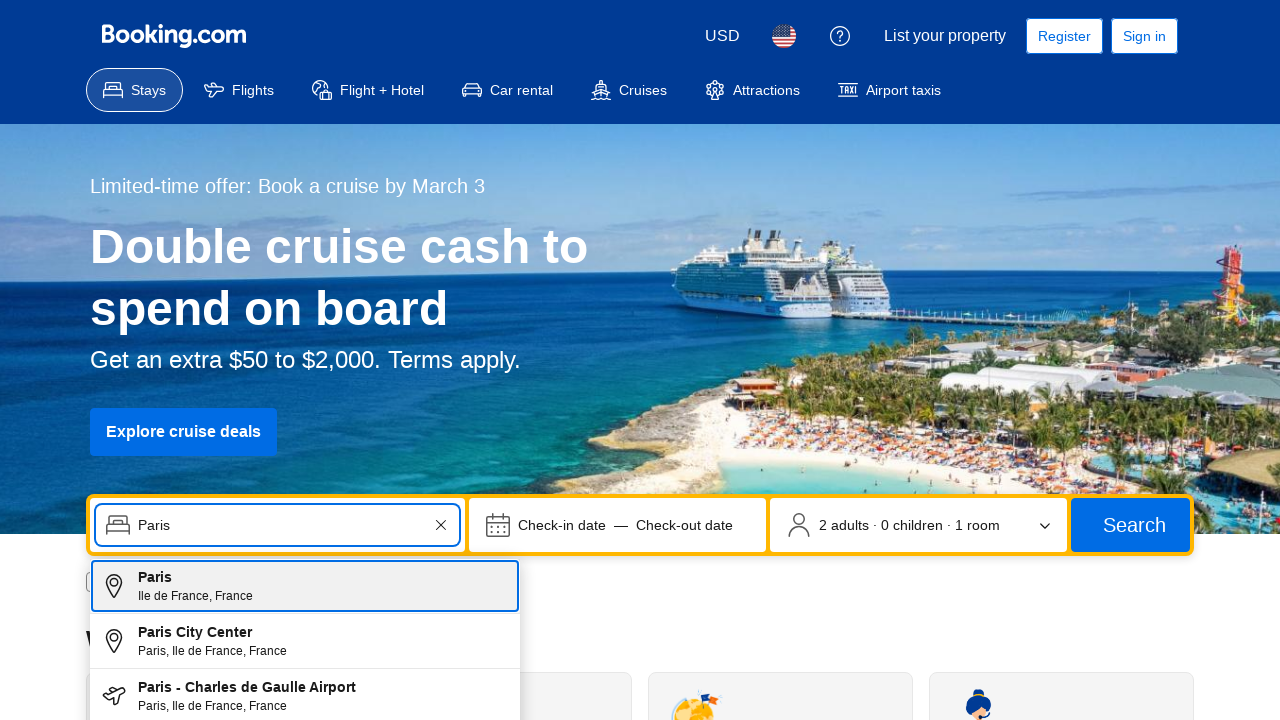

Pressed Enter to confirm destination selection on input[name='ss']
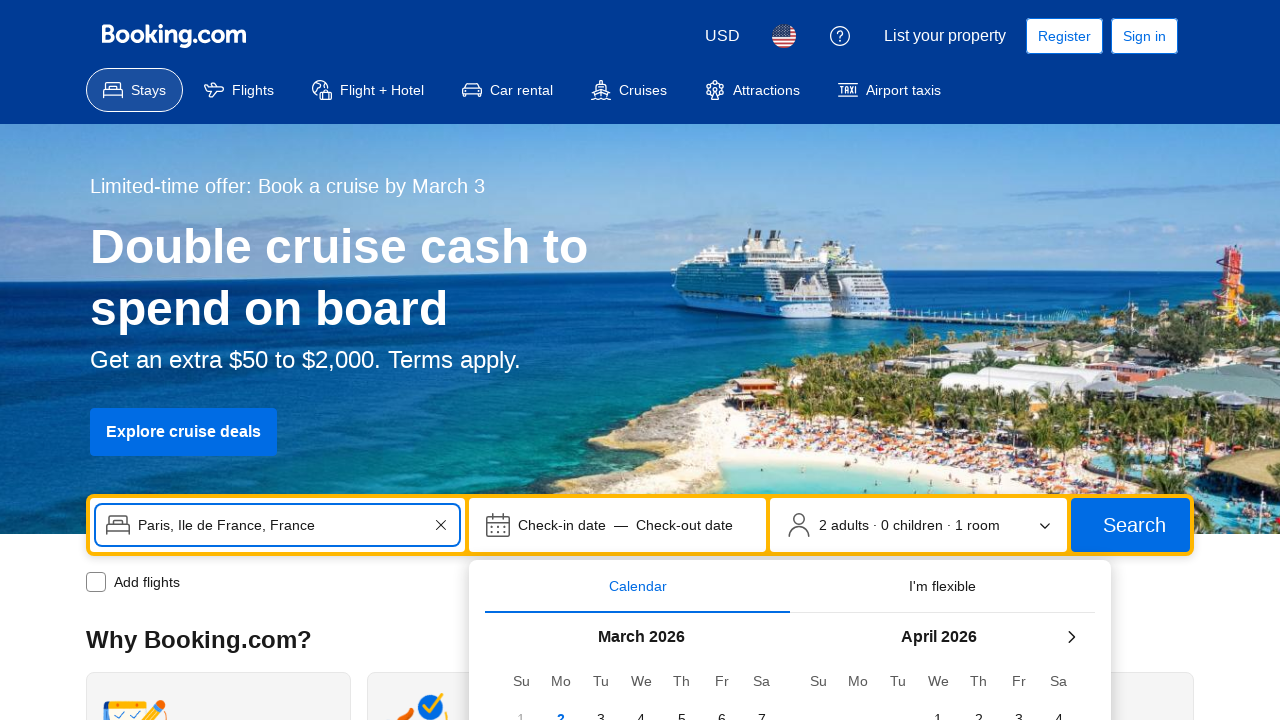

Selected check-in date 2026-03-09 at (561, 360) on span[data-date='2026-03-09']
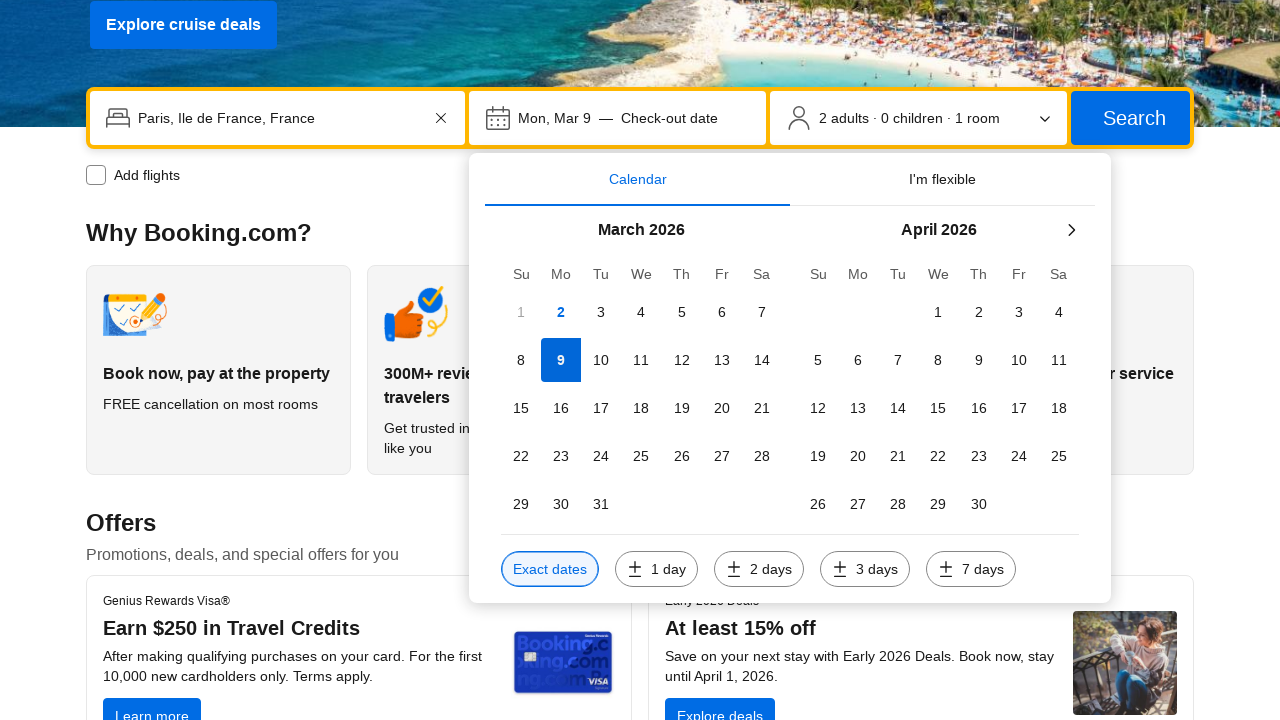

Selected check-out date 2026-03-12 at (682, 360) on span[data-date='2026-03-12']
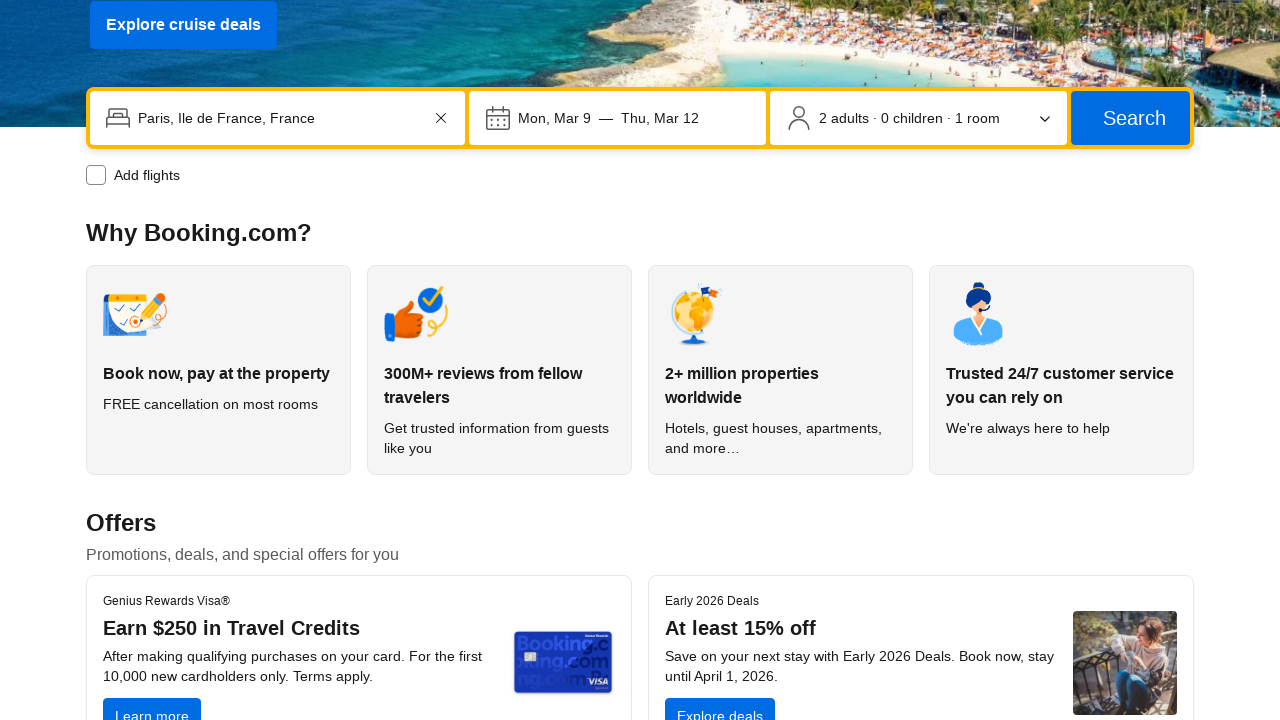

Clicked search button to find accommodations at (1130, 118) on button[type='submit']
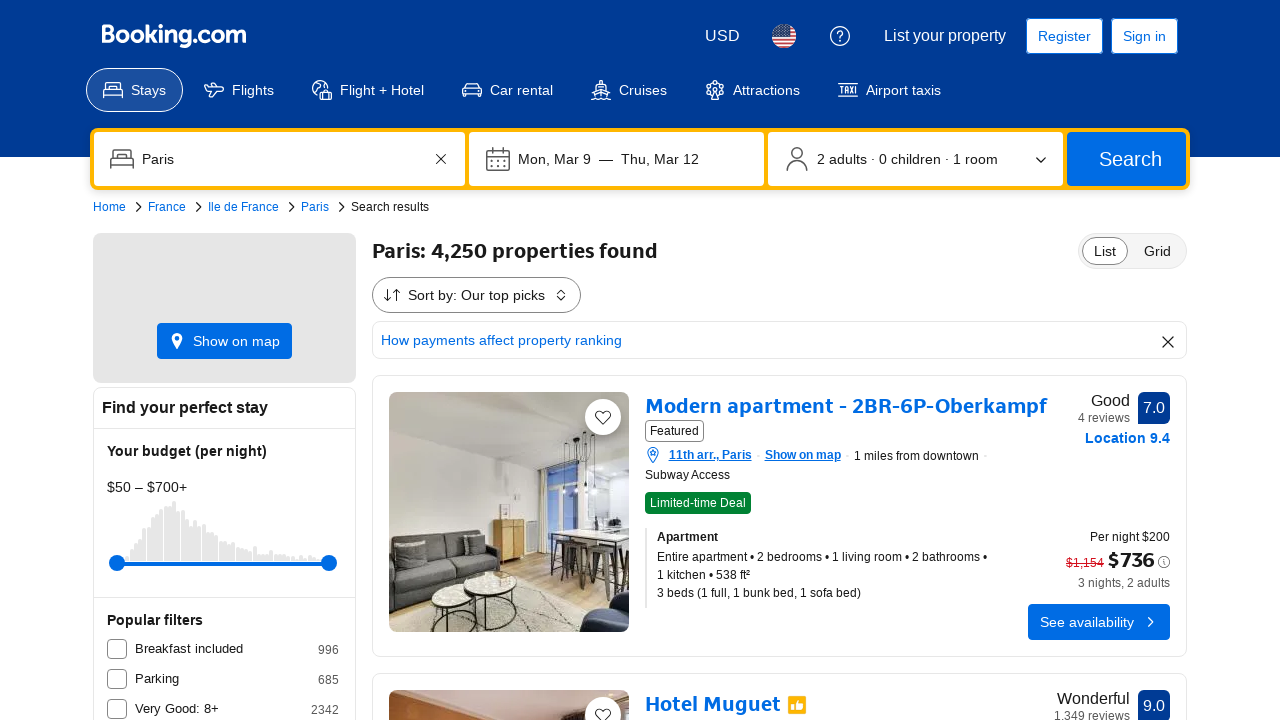

Search results list loaded and is visible
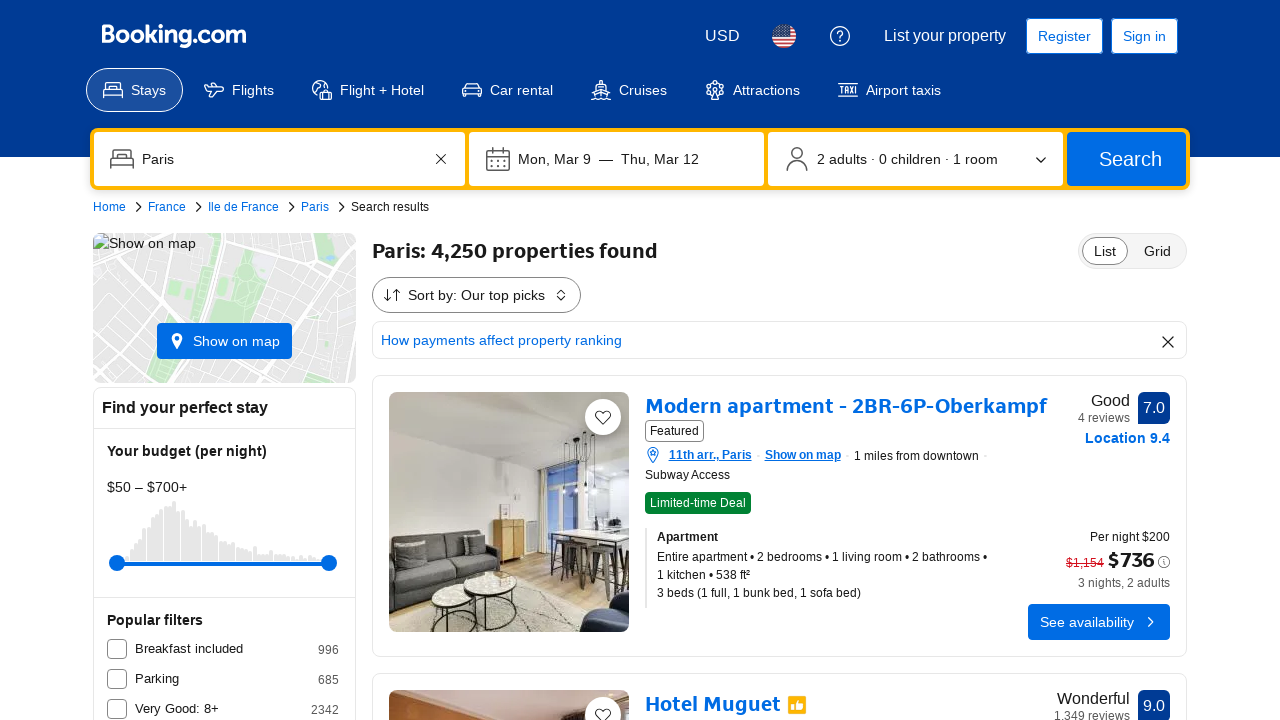

Opened sort dropdown menu at (476, 295) on button[data-testid='sorters-dropdown-trigger']
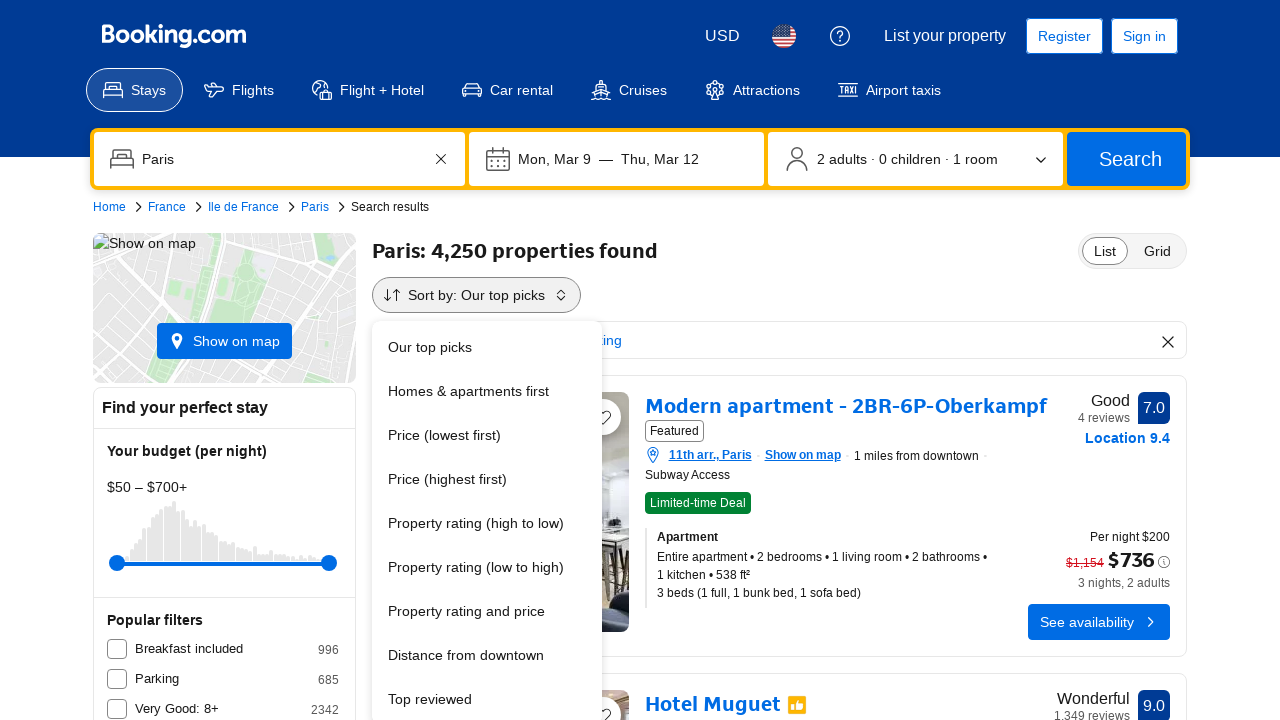

Clicked 'Price (lowest first)' sort option at (487, 435) on button[aria-label='Price (lowest first)']
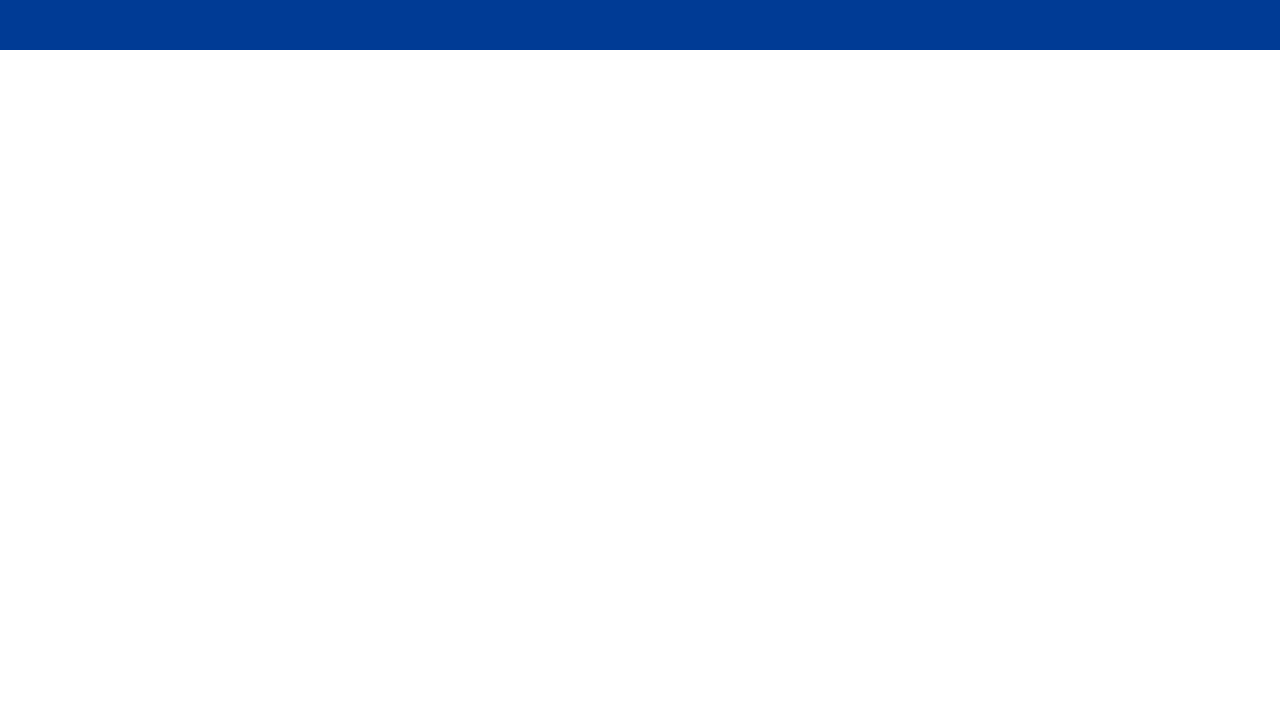

Waited 2 seconds for results to be sorted by lowest price
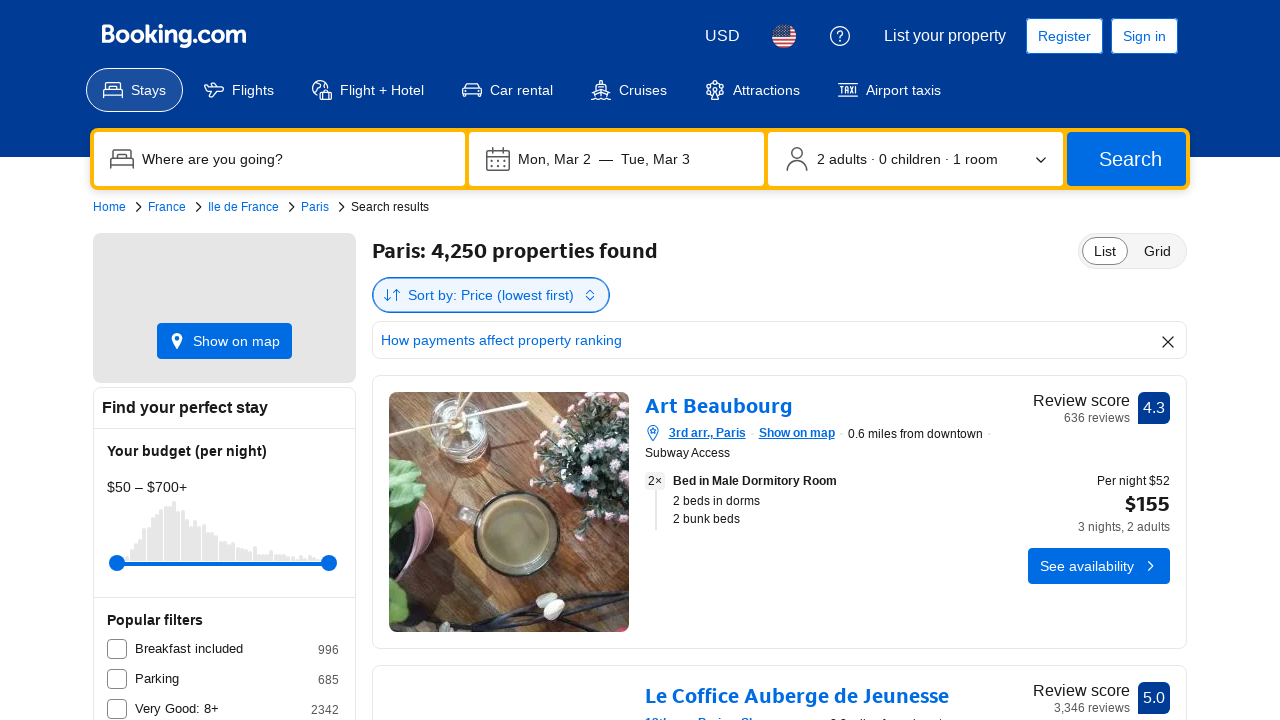

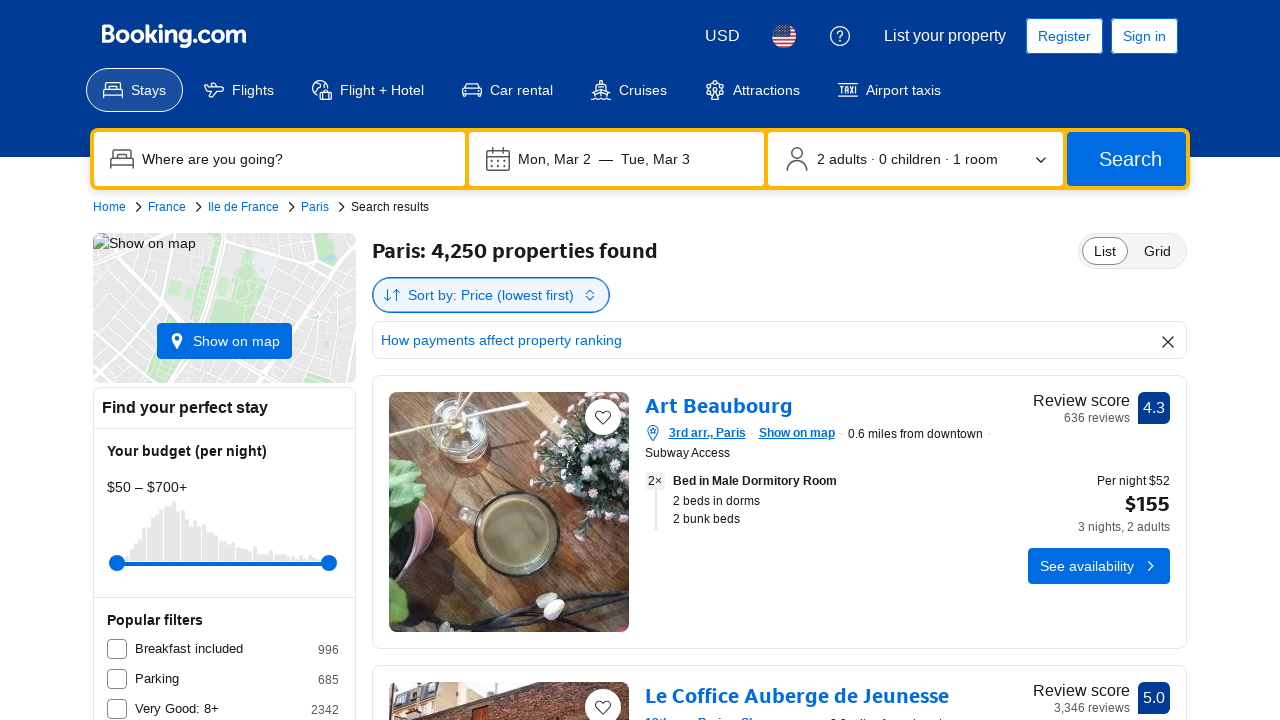